Tests dynamic controls page using explicit waits by clicking Remove button, waiting for "It's gone!" message, then clicking Add button and waiting for "It's back!" message.

Starting URL: https://the-internet.herokuapp.com/dynamic_controls

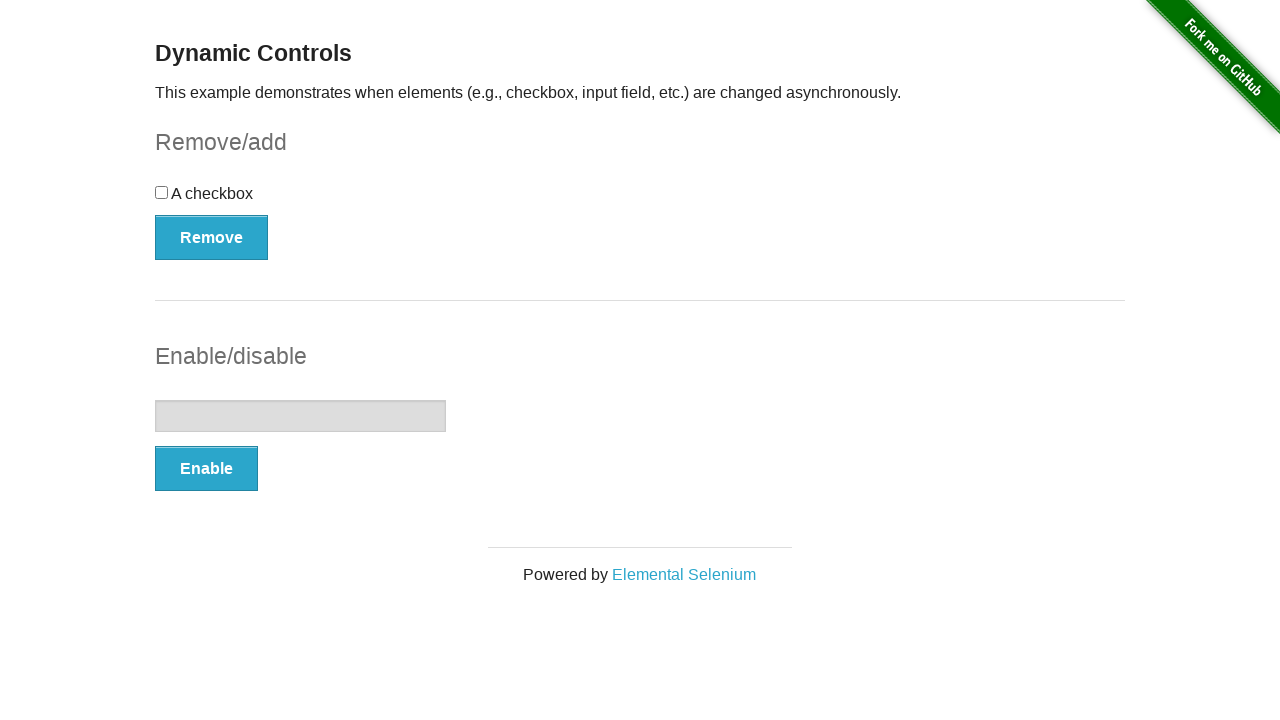

Navigated to dynamic controls page
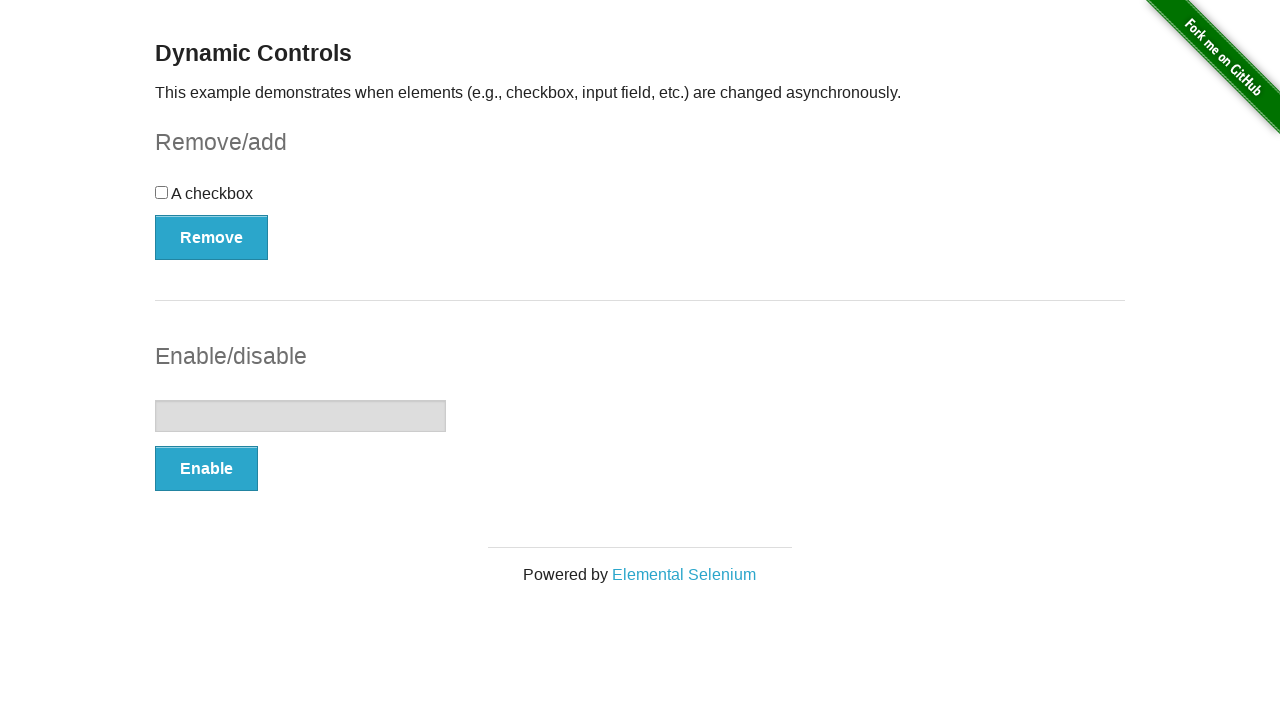

Clicked Remove button at (212, 237) on button[onclick='swapCheckbox()']
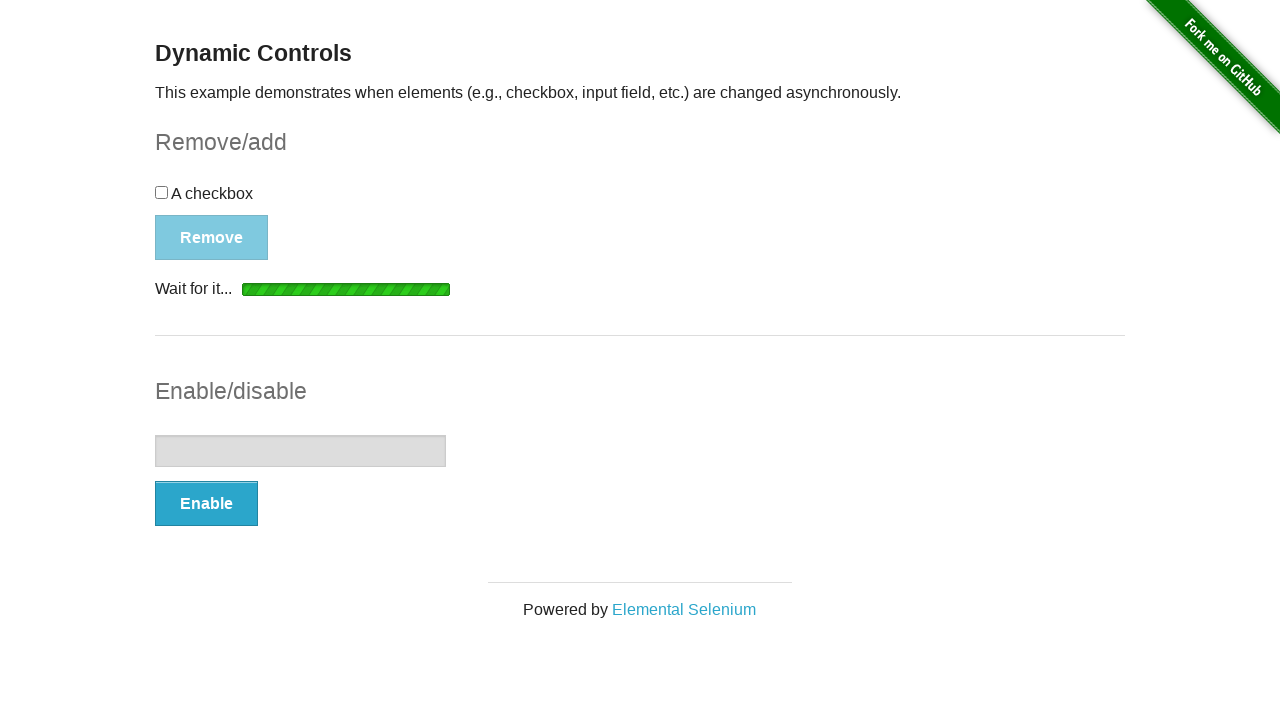

Waited for "It's gone!" message to appear
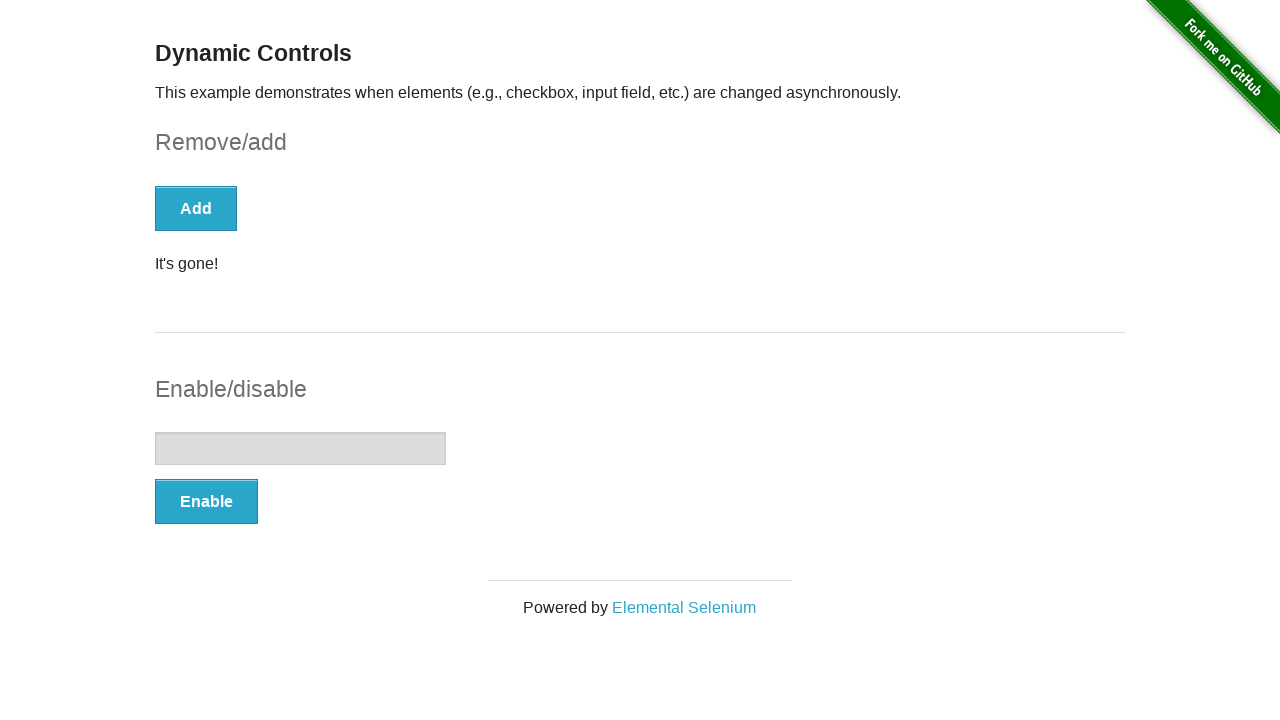

Located "It's gone!" element
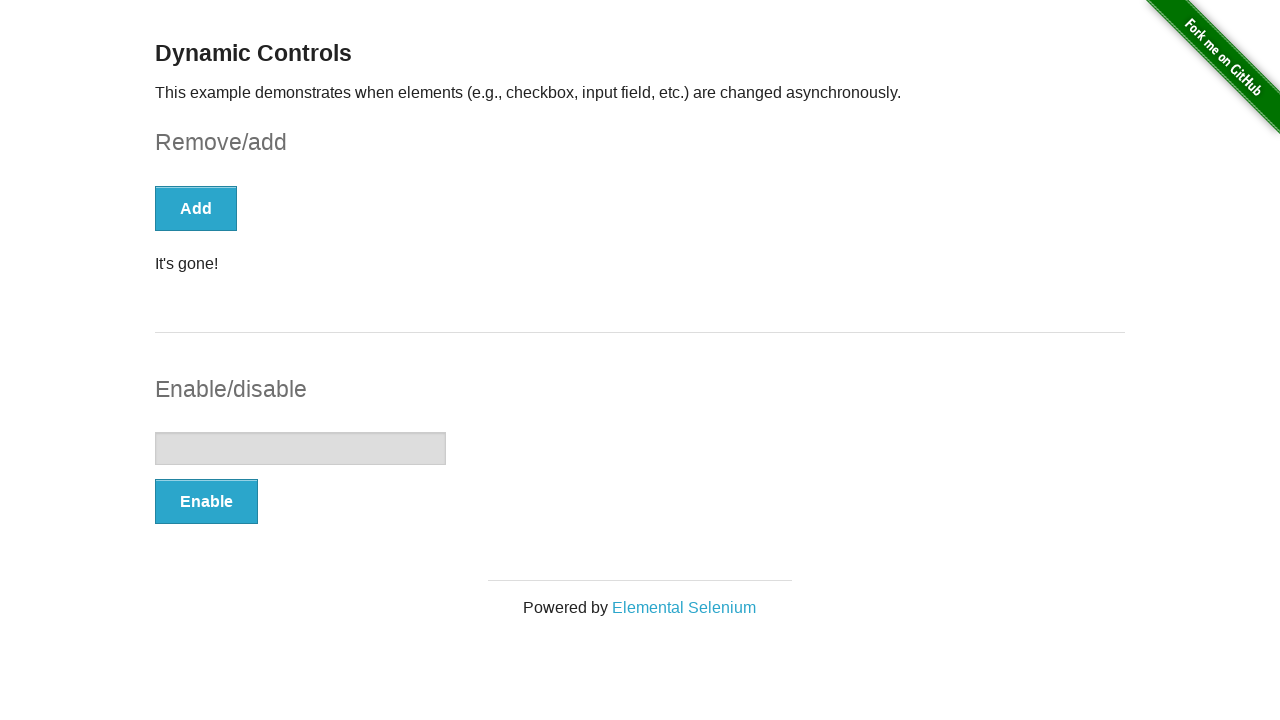

Asserted "It's gone!" element is visible
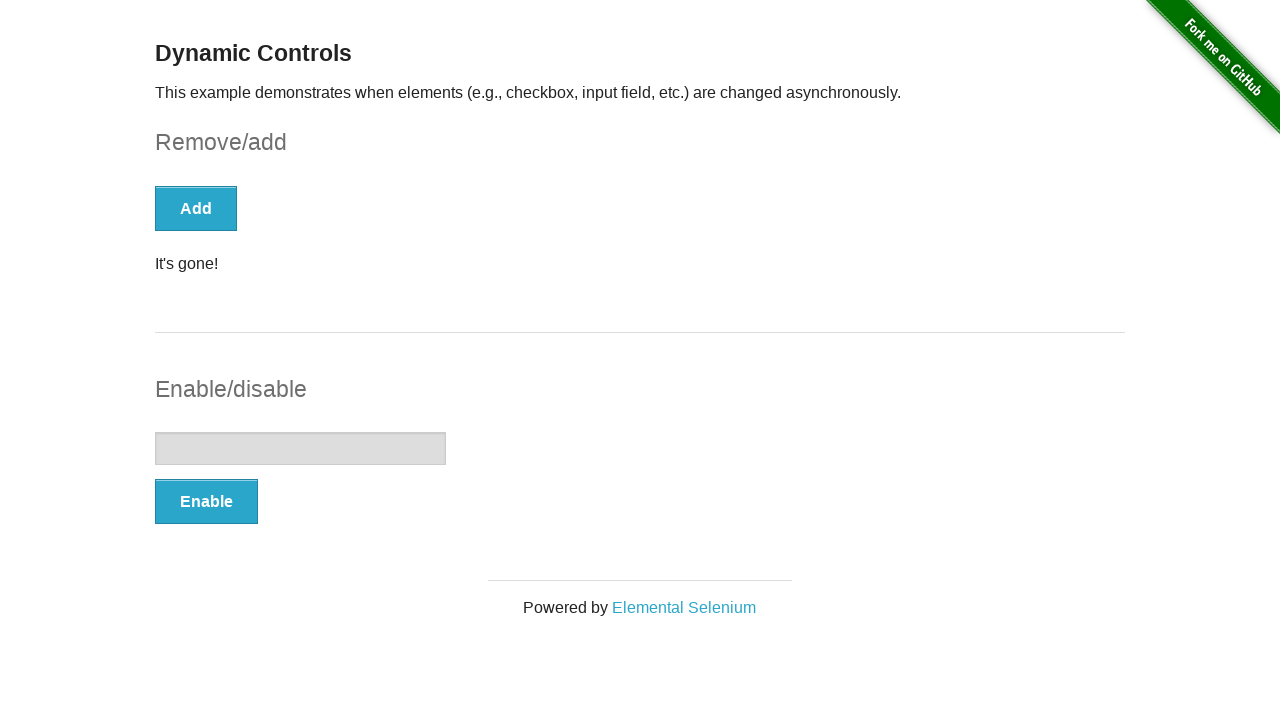

Clicked Add button at (196, 208) on button[onclick='swapCheckbox()']
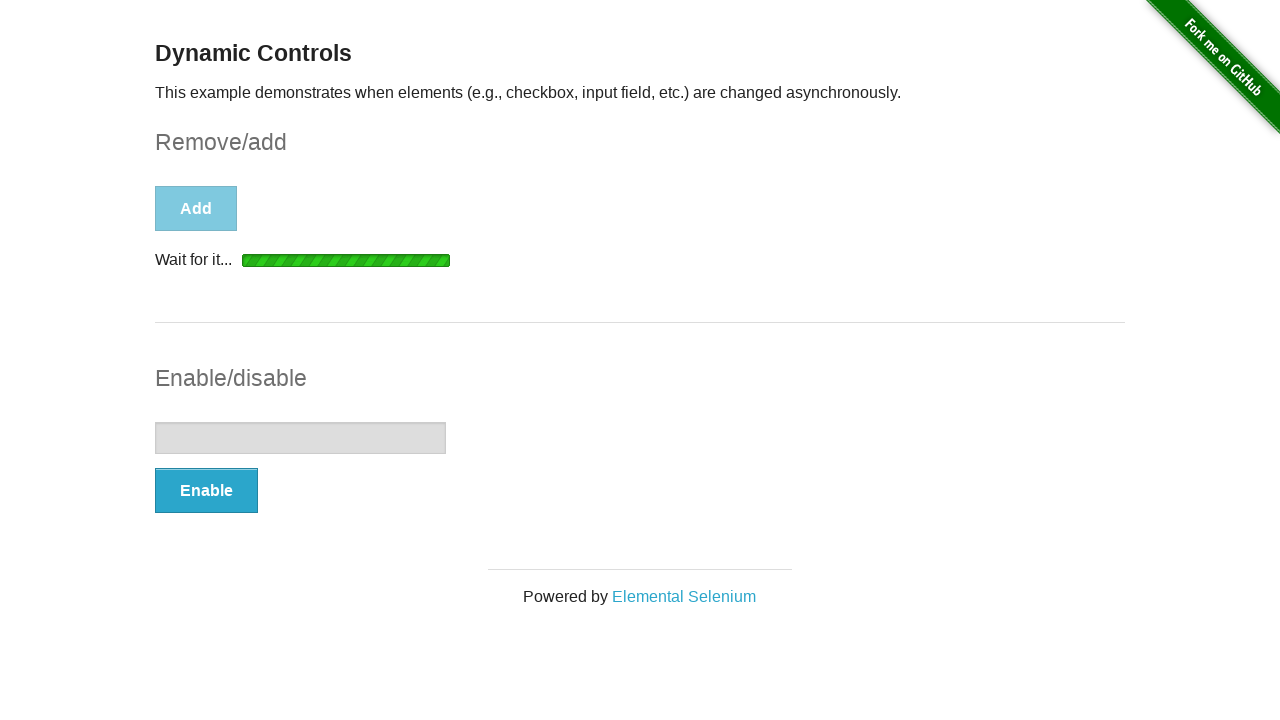

Waited for "It's back!" message to appear
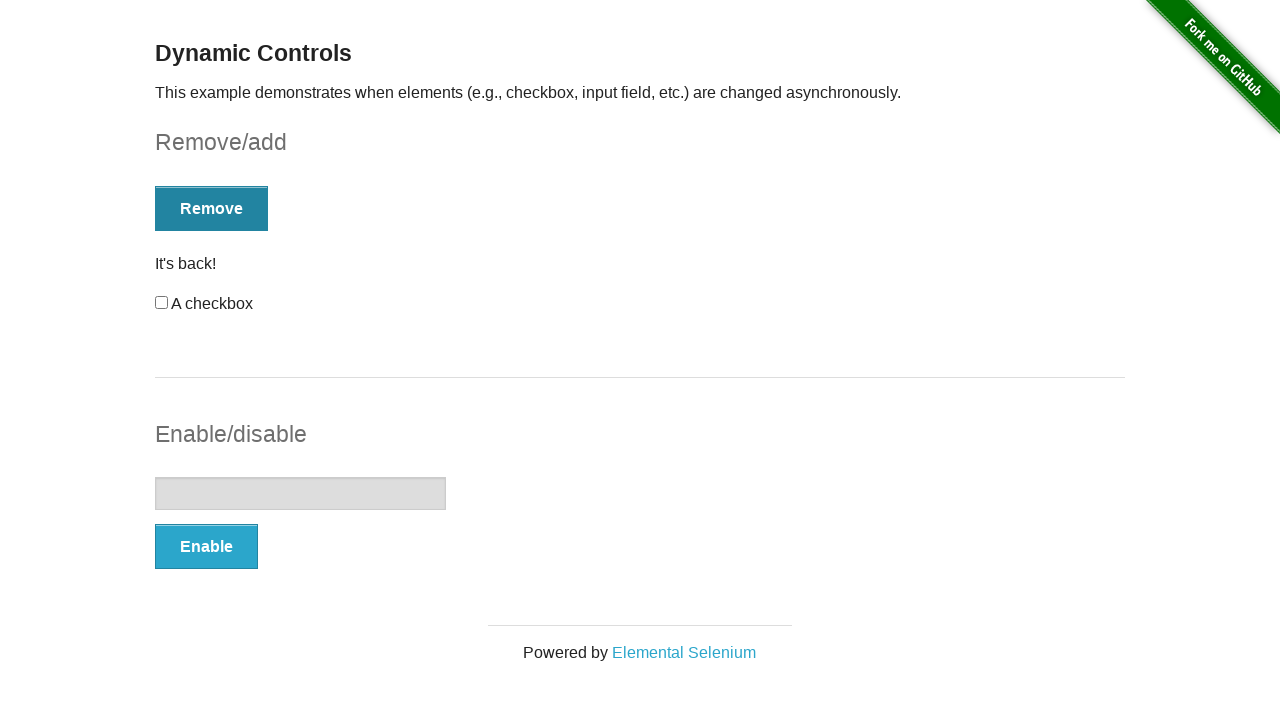

Located "It's back!" element
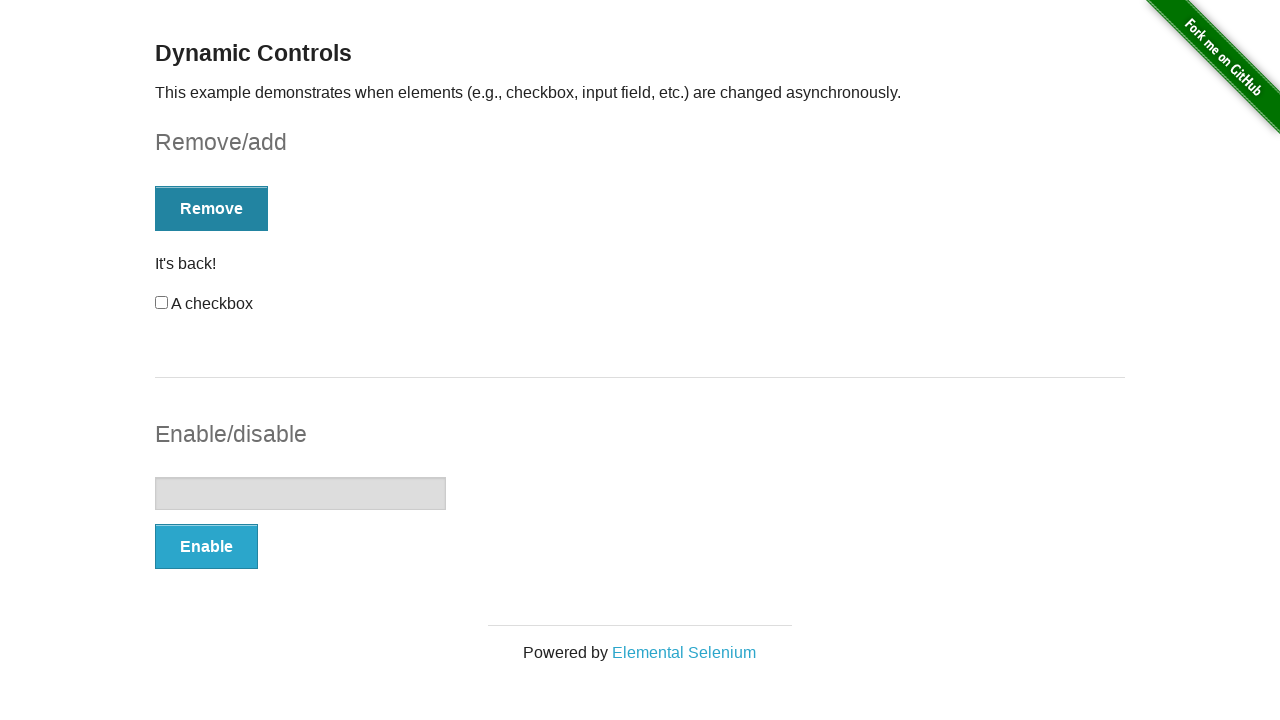

Asserted "It's back!" element is visible
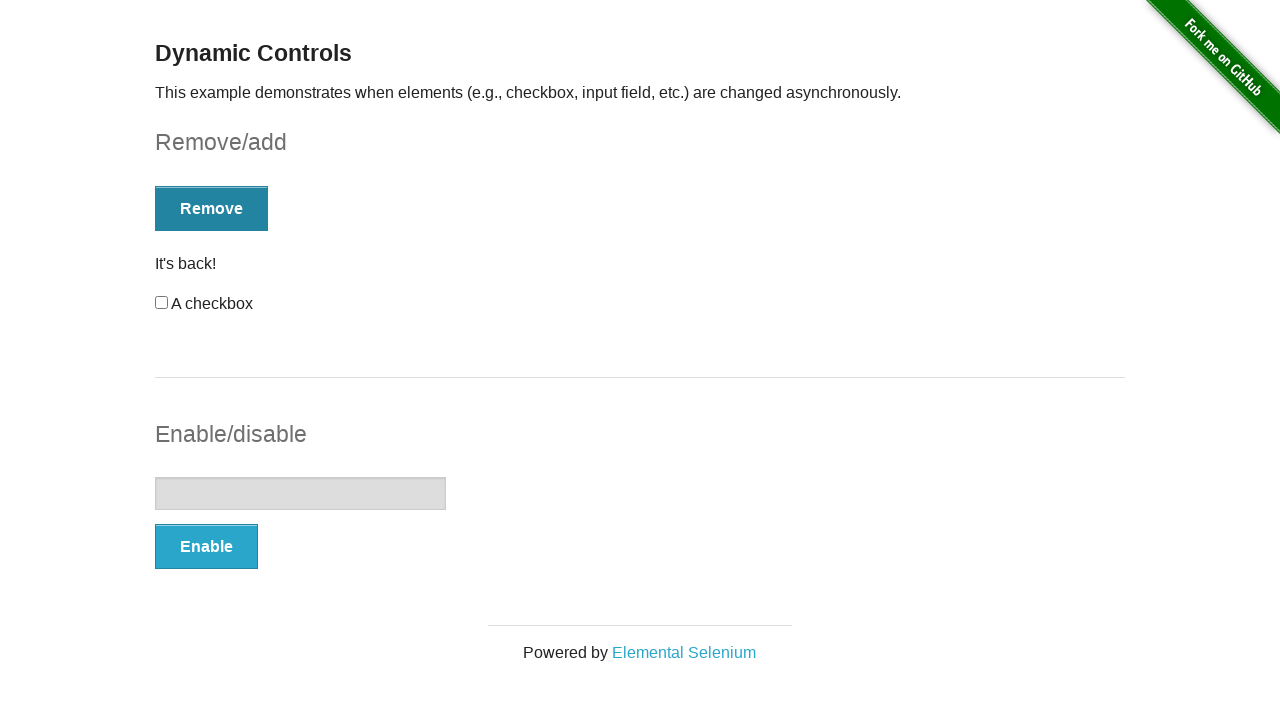

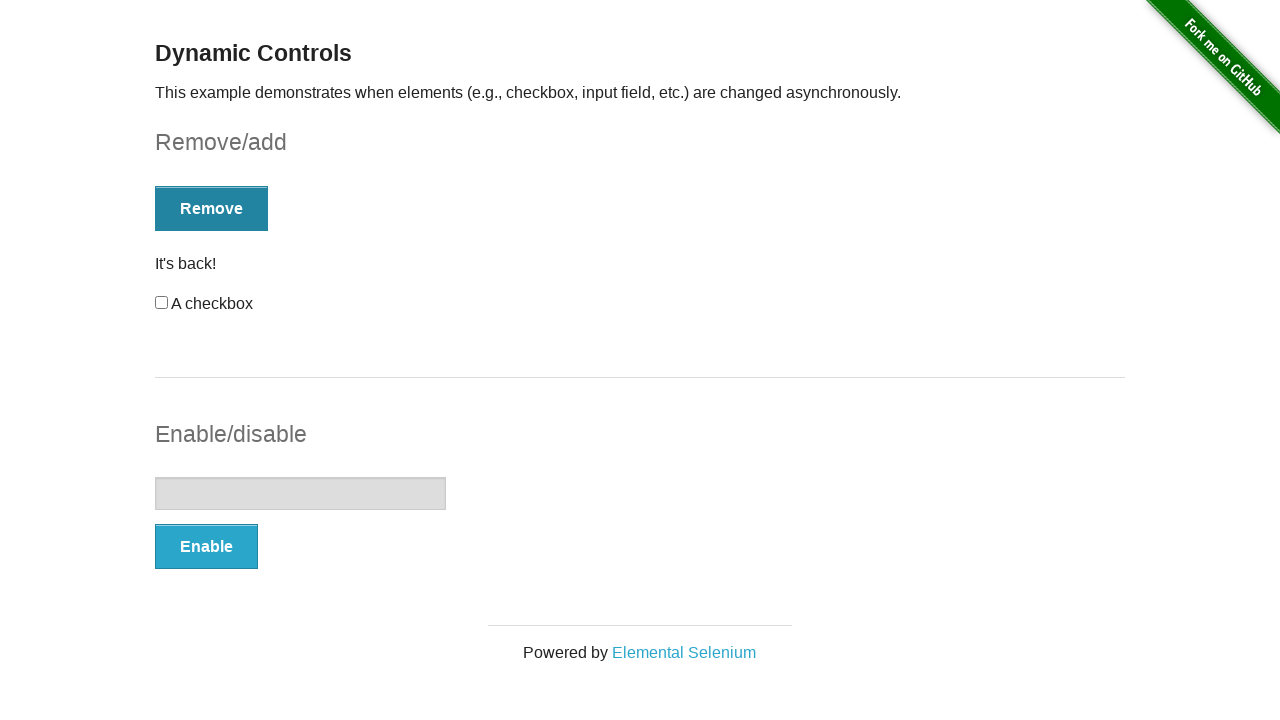